Navigates to the OrangeHRM demo site and waits for the page to load

Starting URL: https://opensource-demo.orangehrmlive.com/

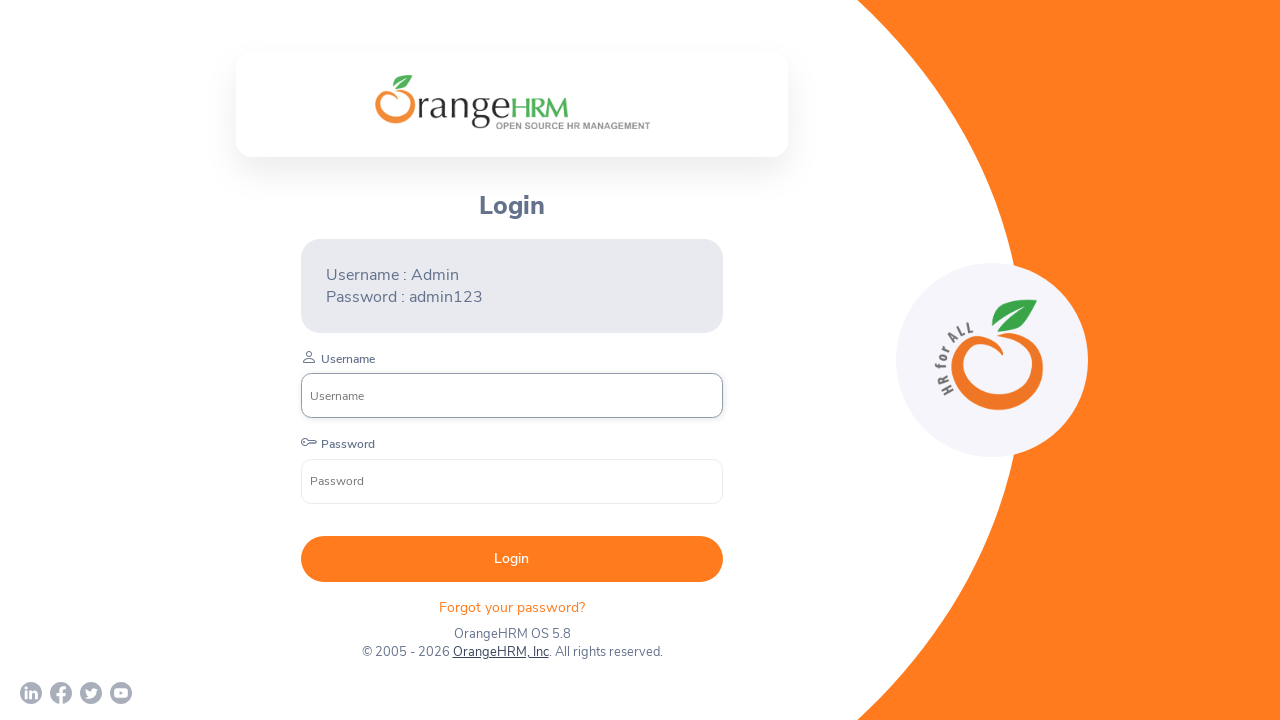

Navigated to OrangeHRM demo site
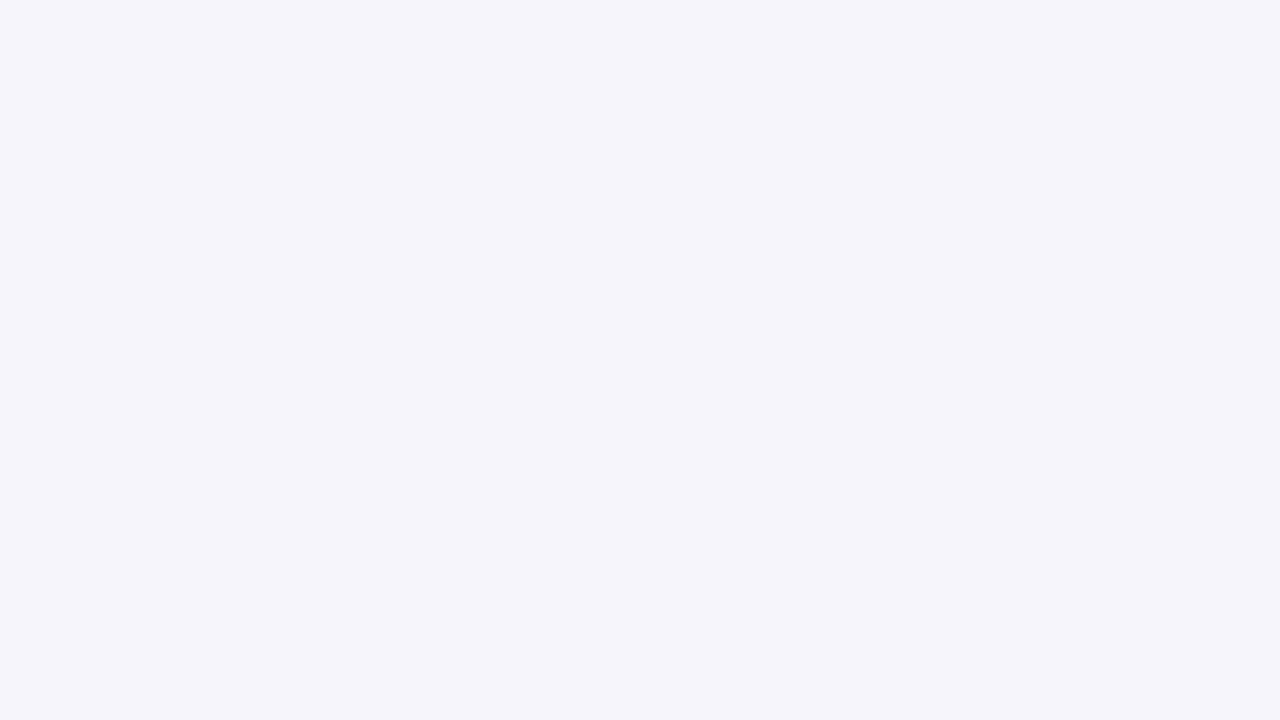

Page fully loaded and network idle
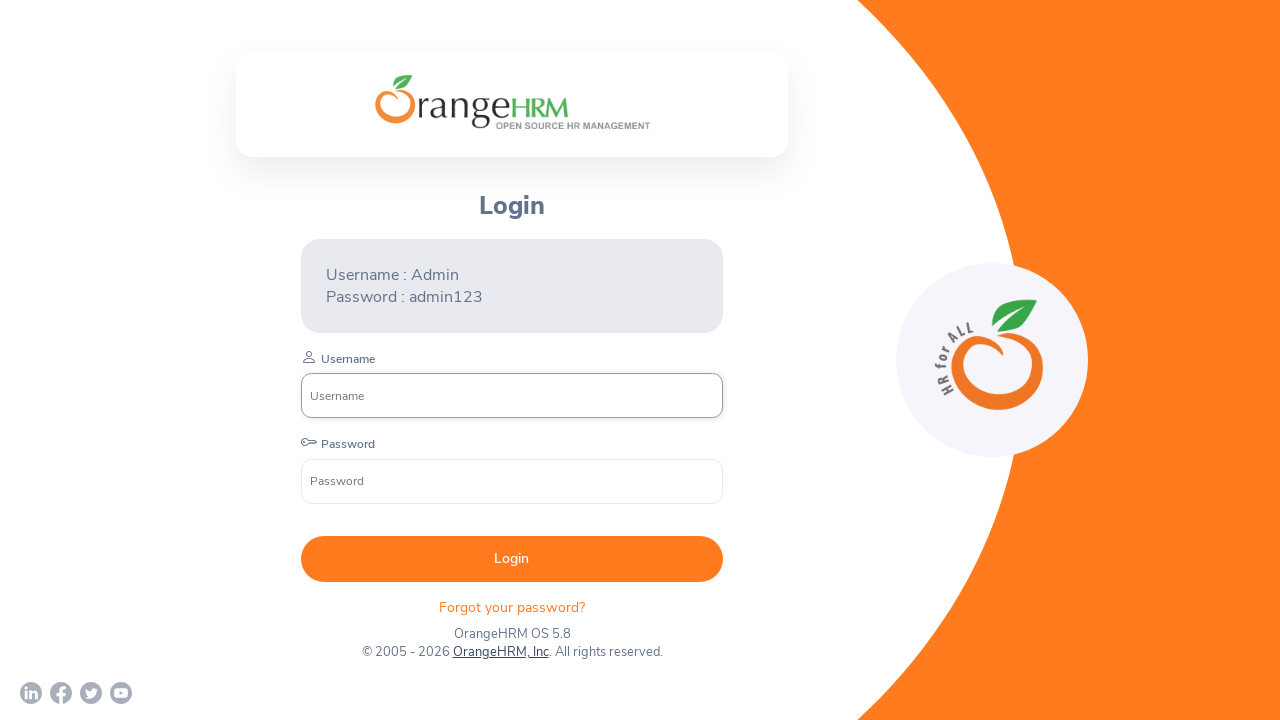

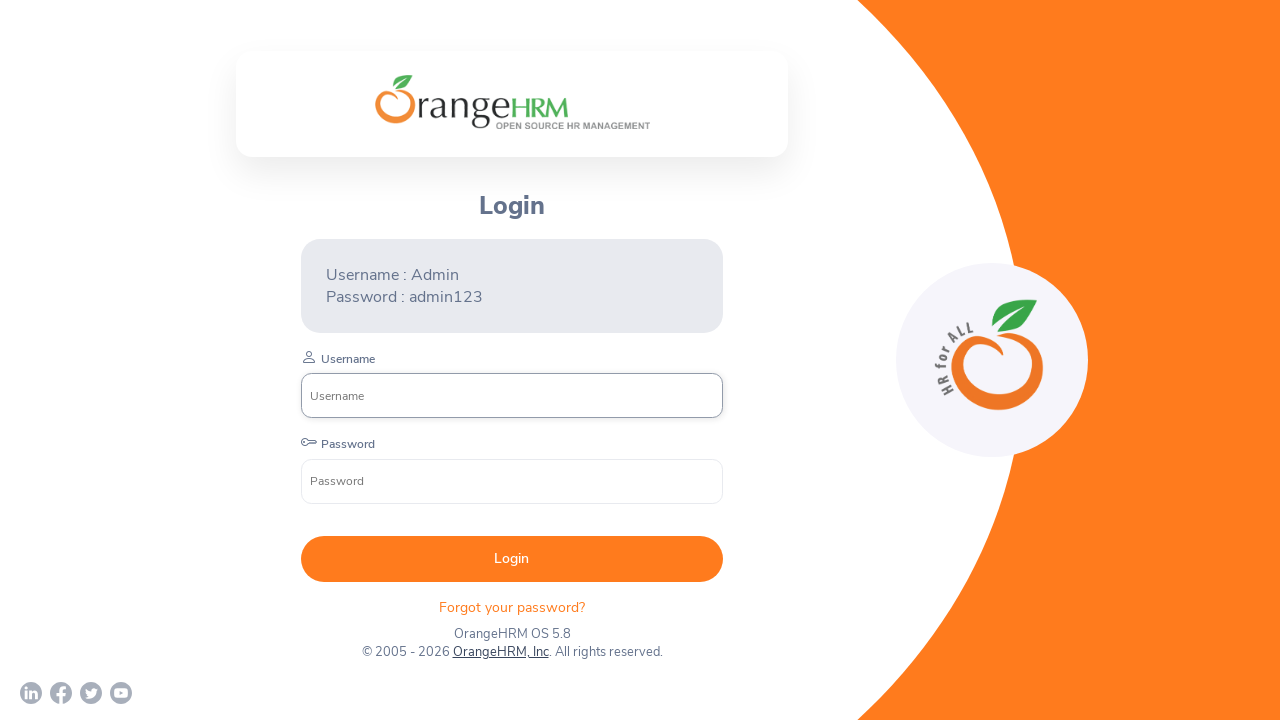